Tests drag and drop functionality by dragging element A to element B and verifying the elements are switched

Starting URL: https://the-internet.herokuapp.com/drag_and_drop

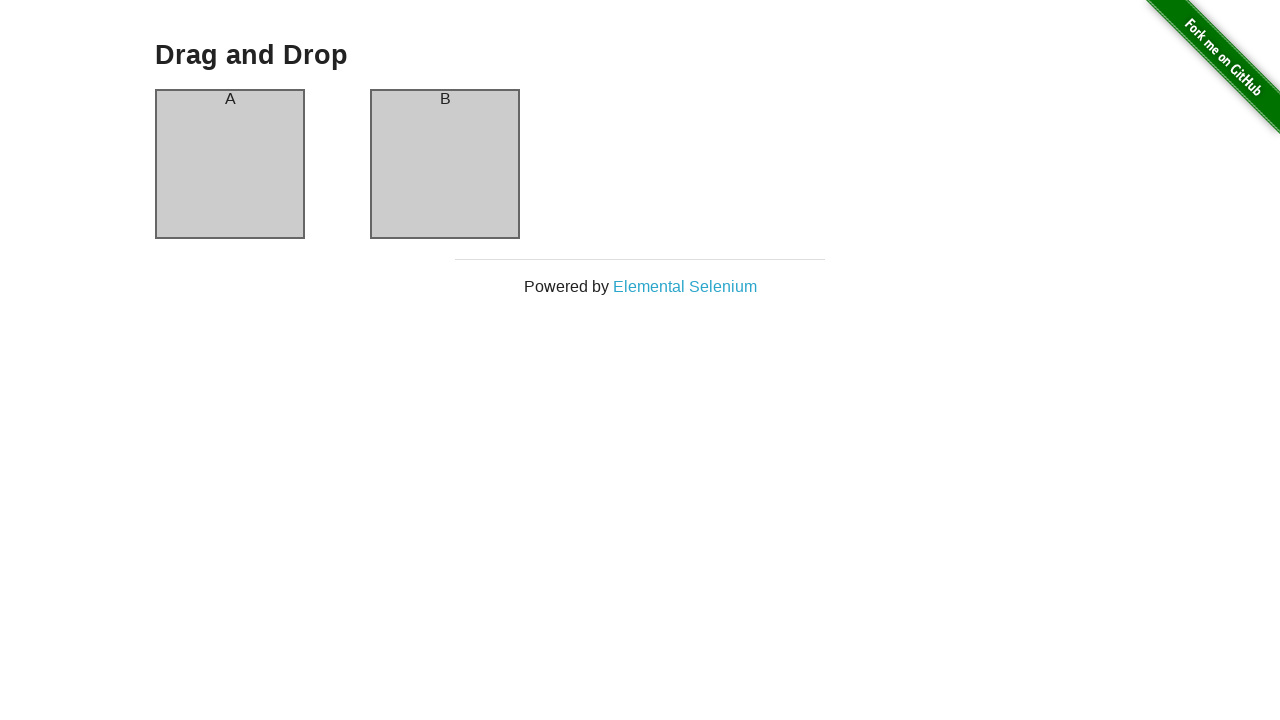

Retrieved initial text from column A header
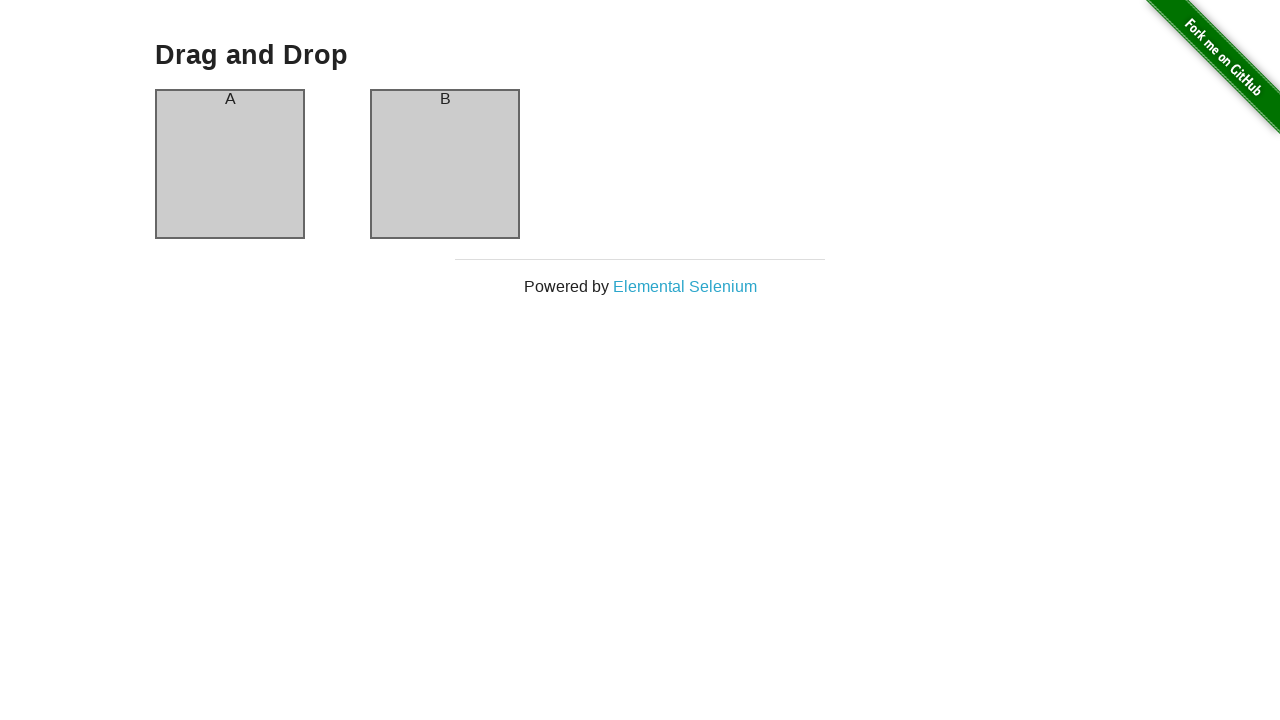

Retrieved initial text from column B header
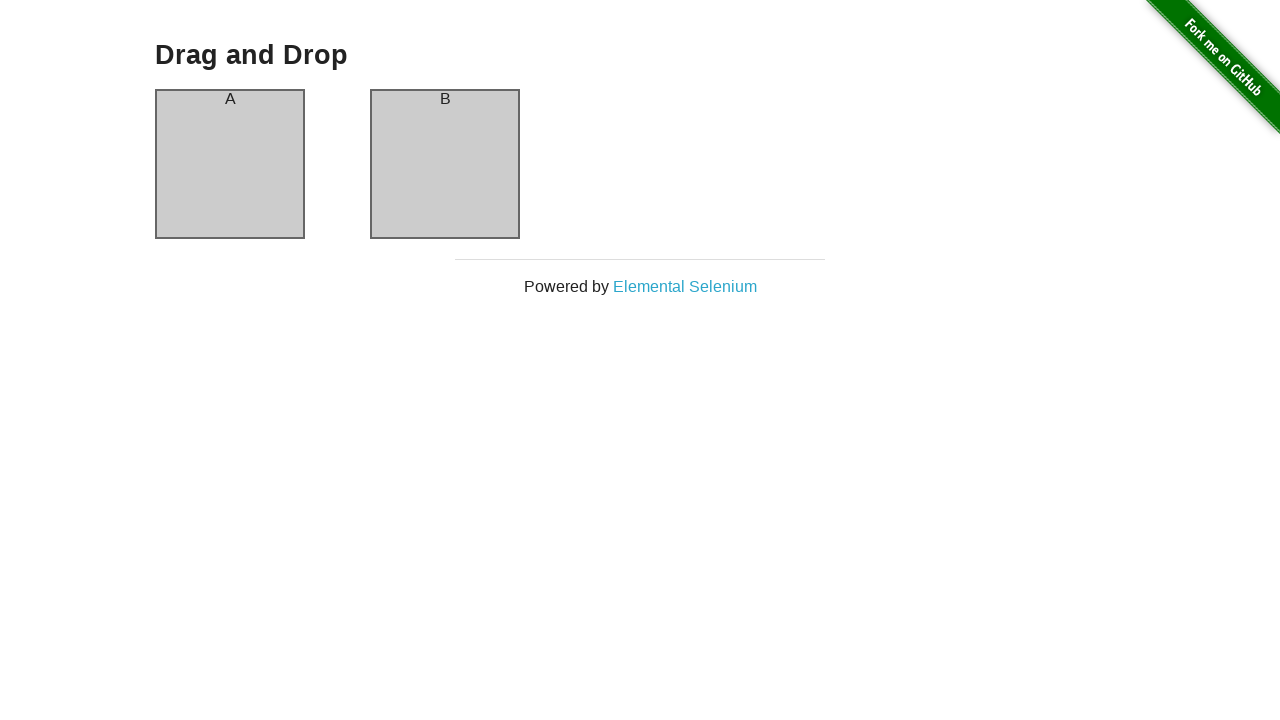

Dragged column A to column B at (445, 164)
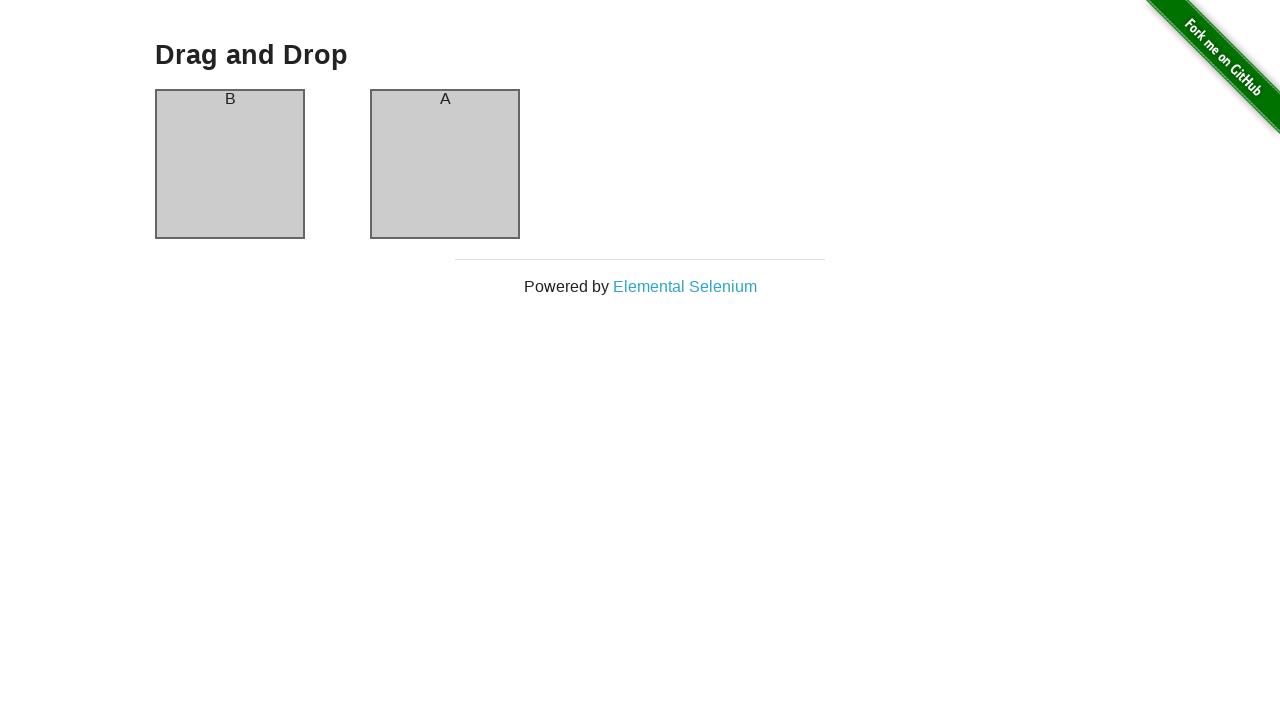

Waited 500ms for drag and drop animation to complete
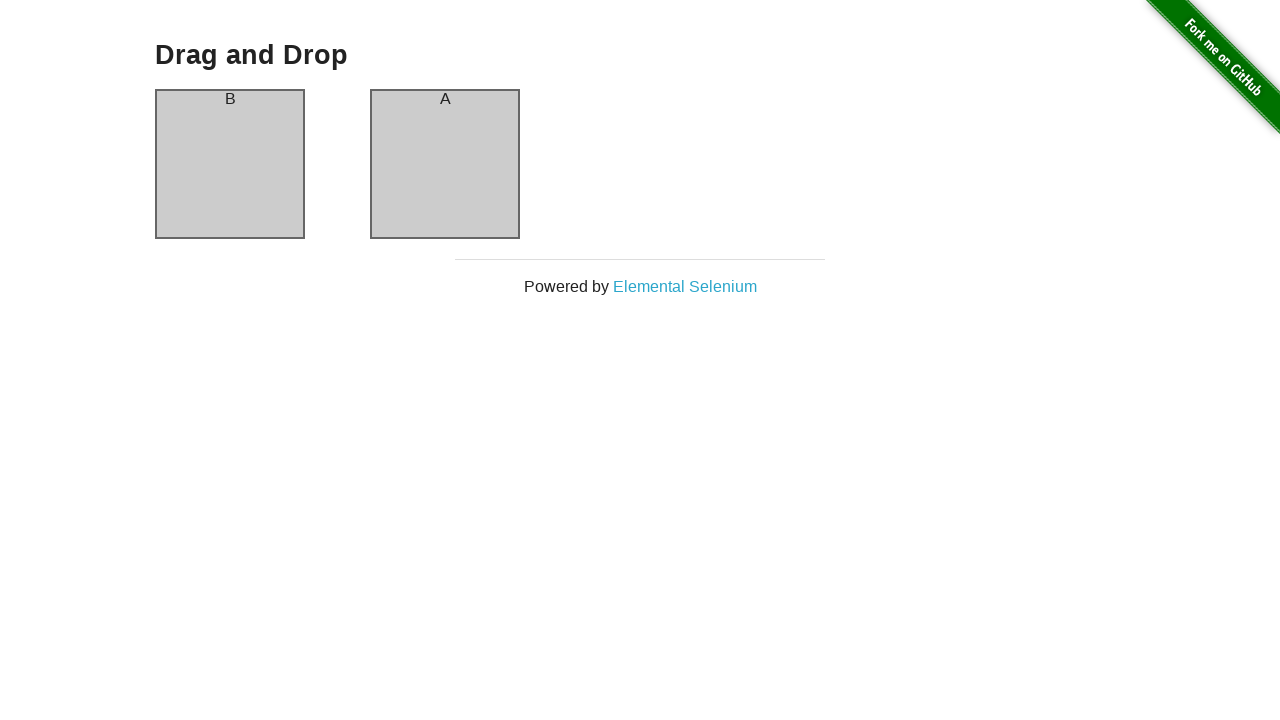

Verified column A now contains initial column B text
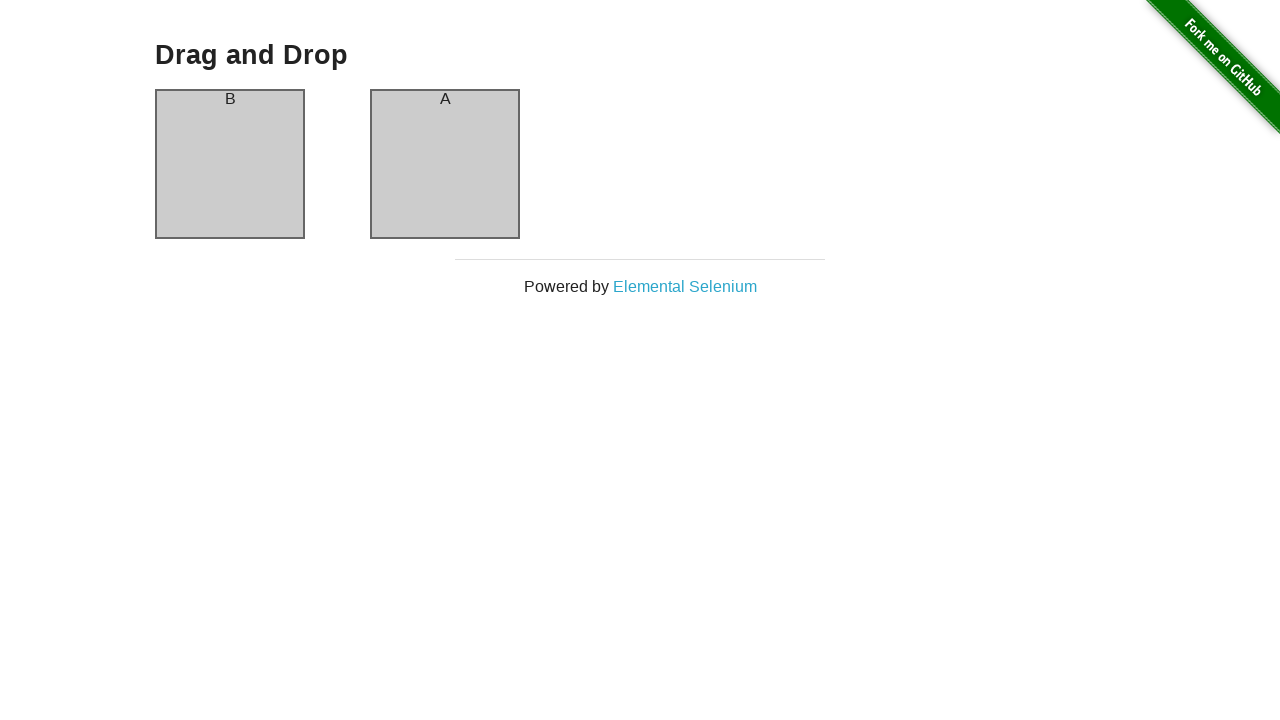

Verified column B now contains initial column A text
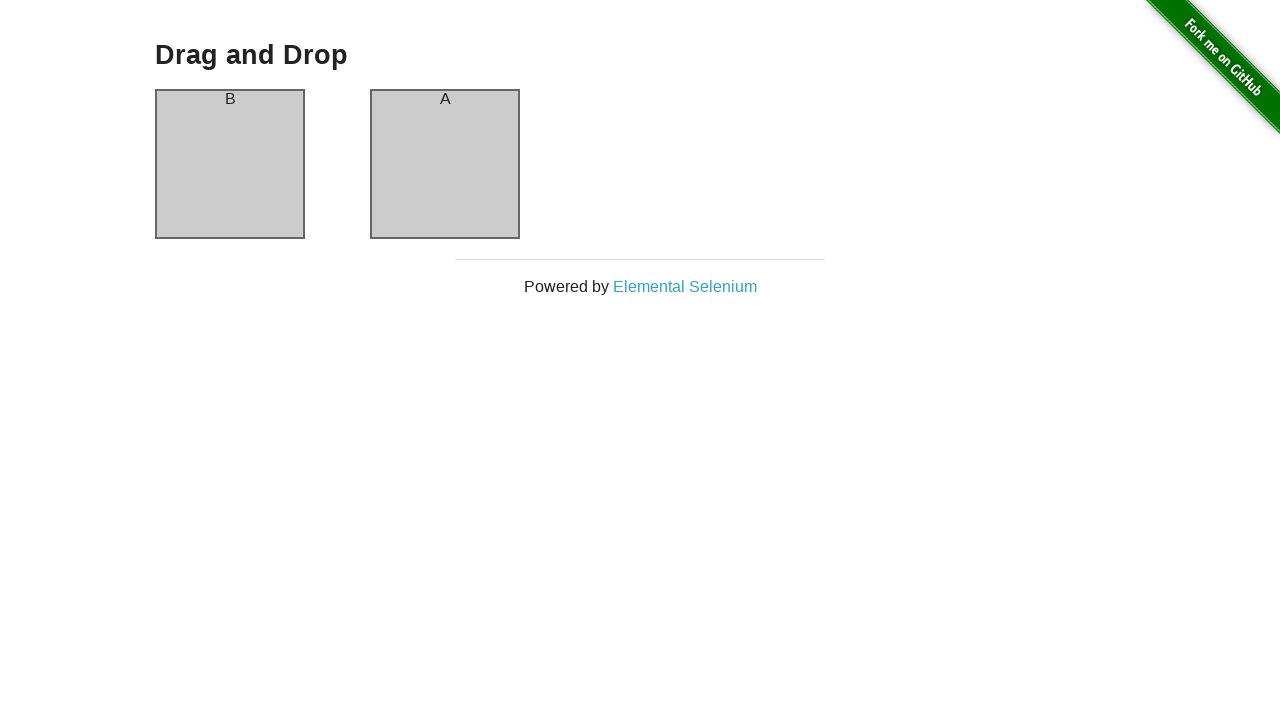

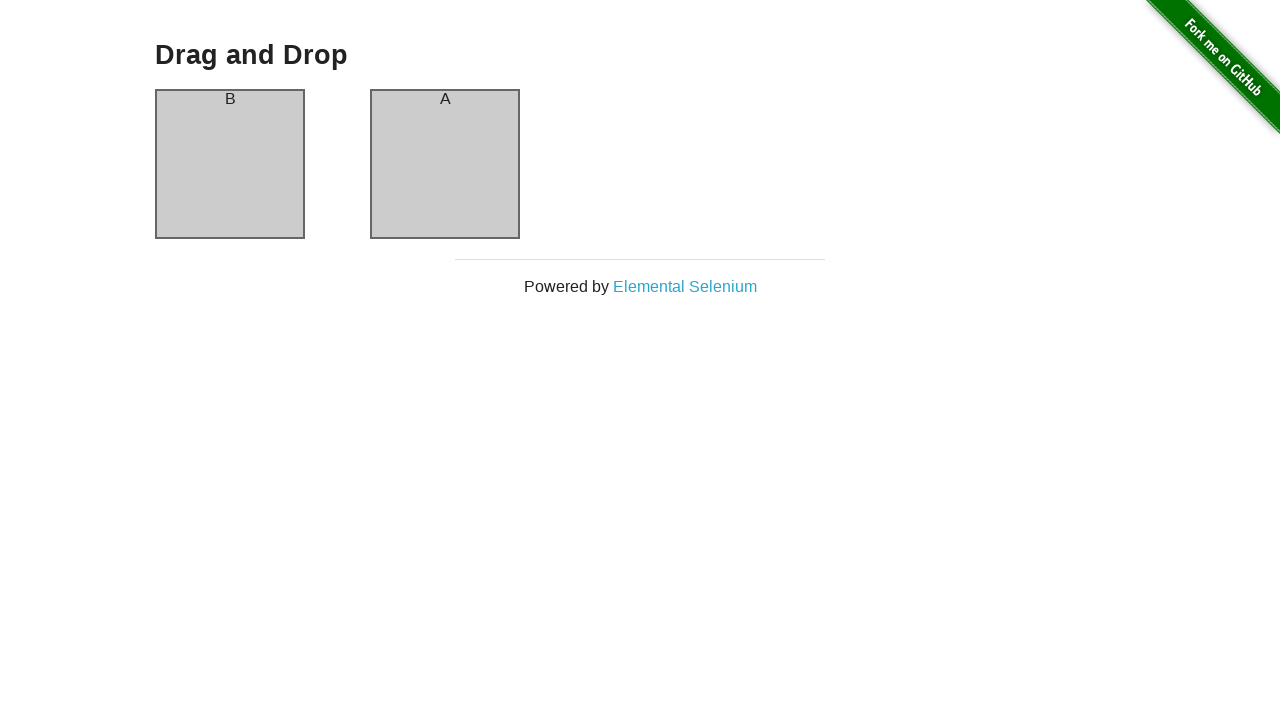